Navigates to the KU ACM tutoring page, selects a class from the dropdown menu, and waits for the schedule table to display results.

Starting URL: https://kuacm.club/tutoring/

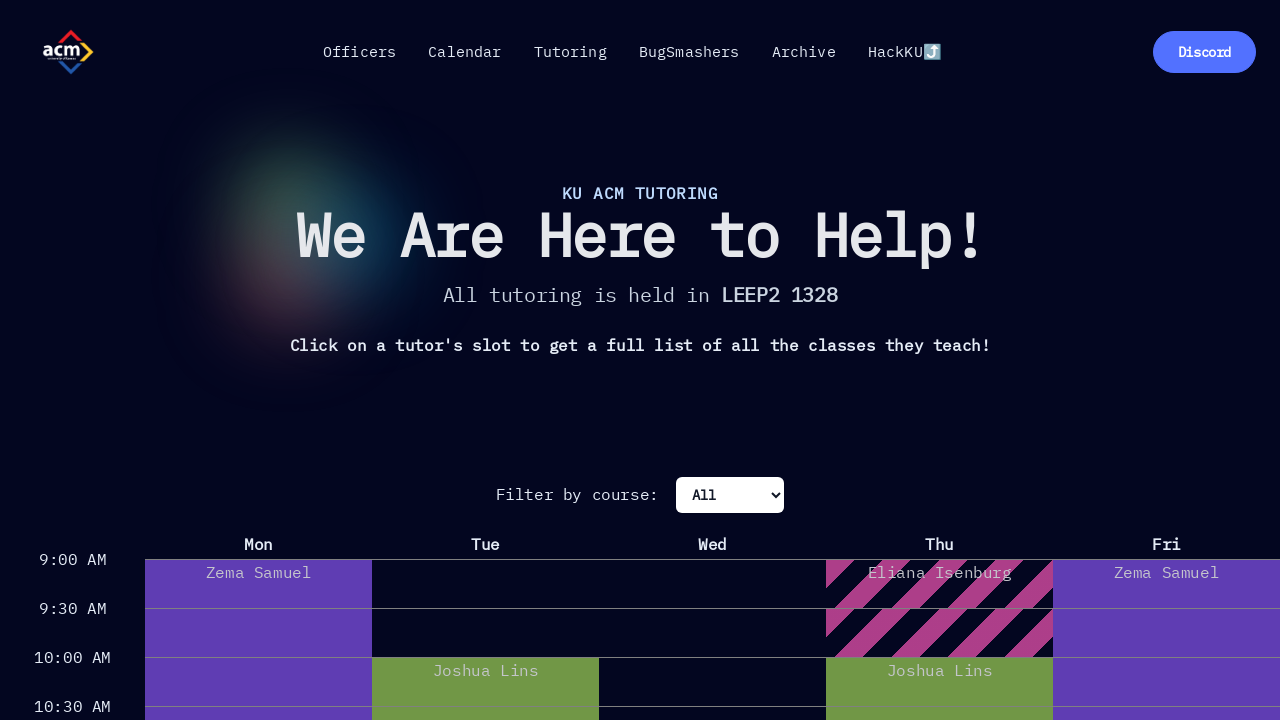

Clicked on class selection dropdown at (730, 495) on #classSelect
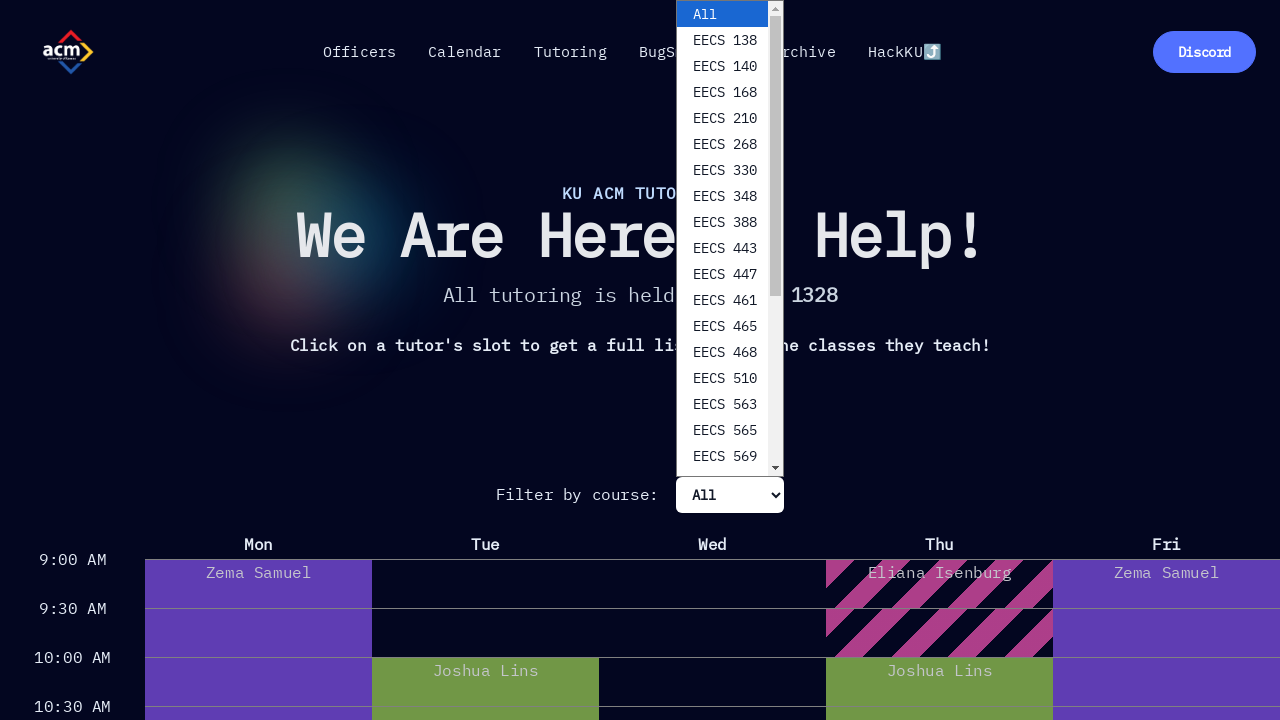

Selected 'EECS 168' from class dropdown on #classSelect
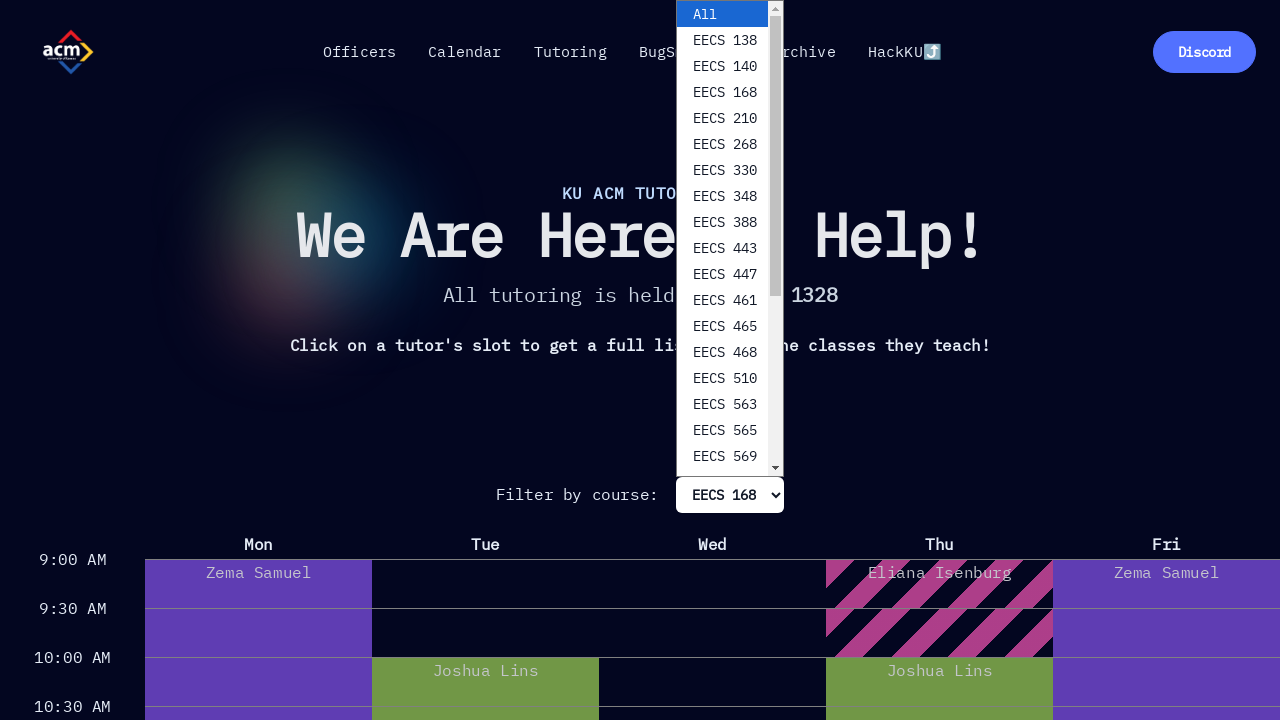

Schedule table loaded
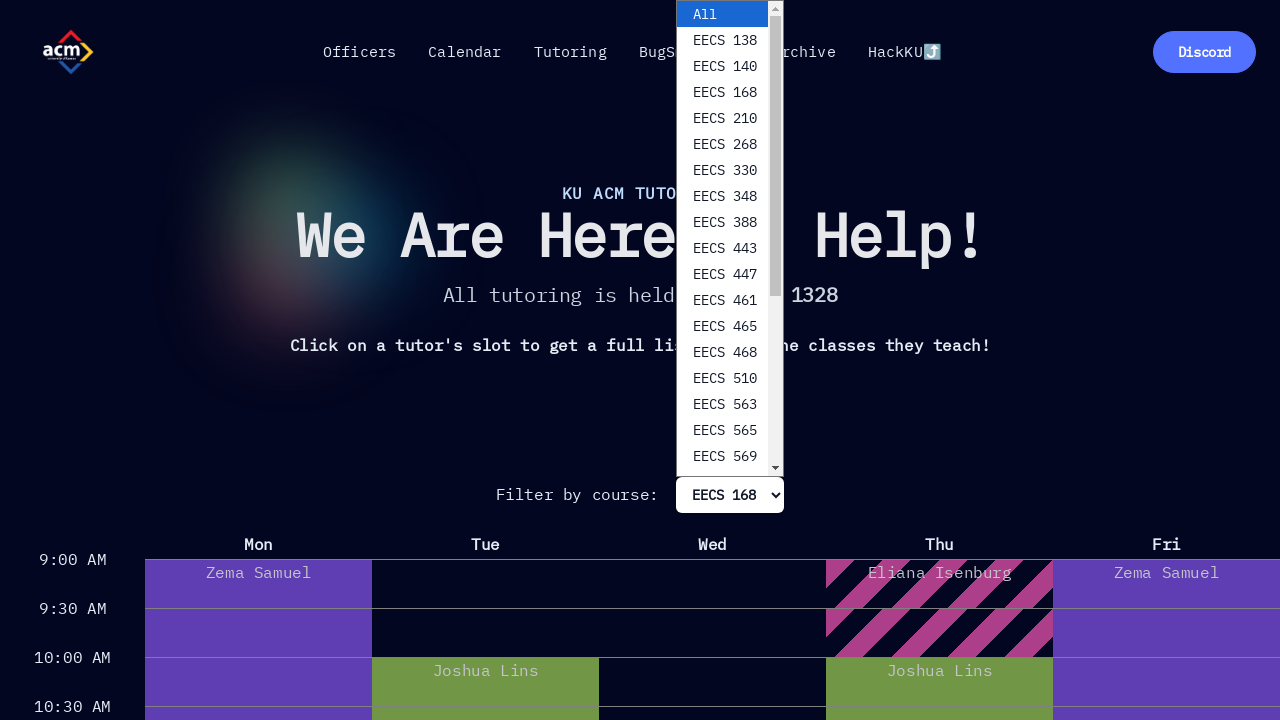

Schedule table rows populated with tutoring sessions
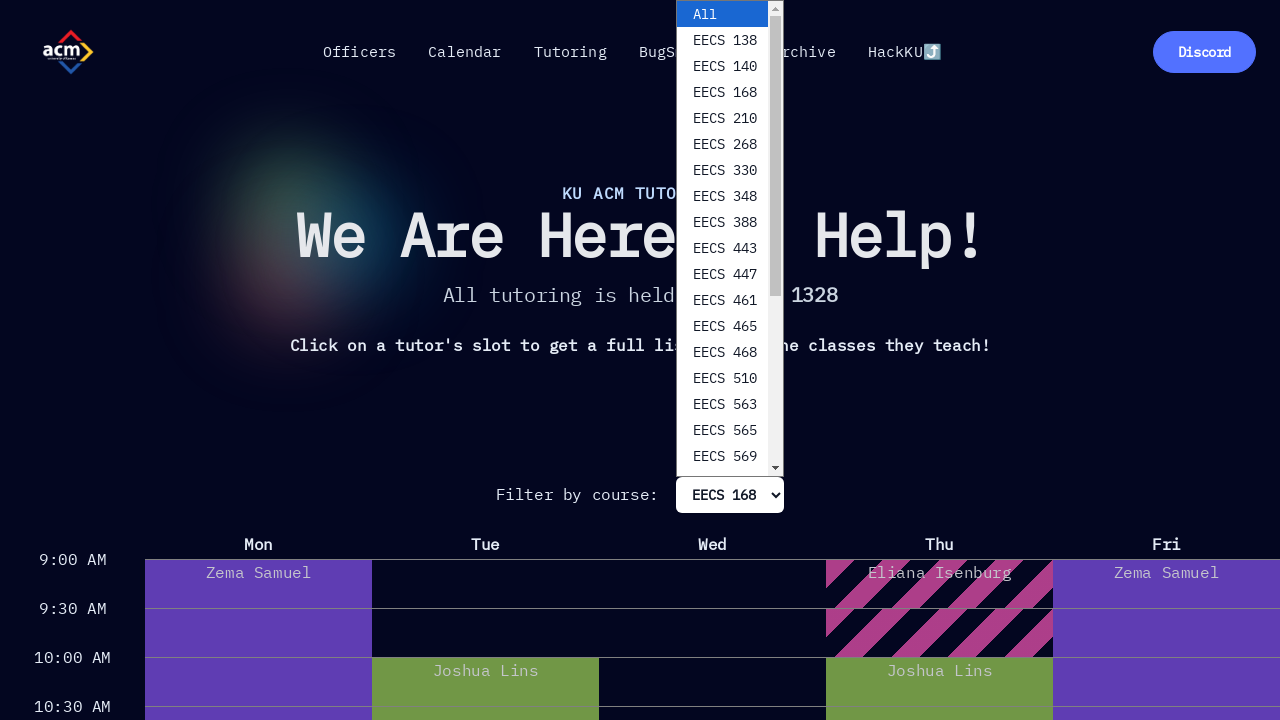

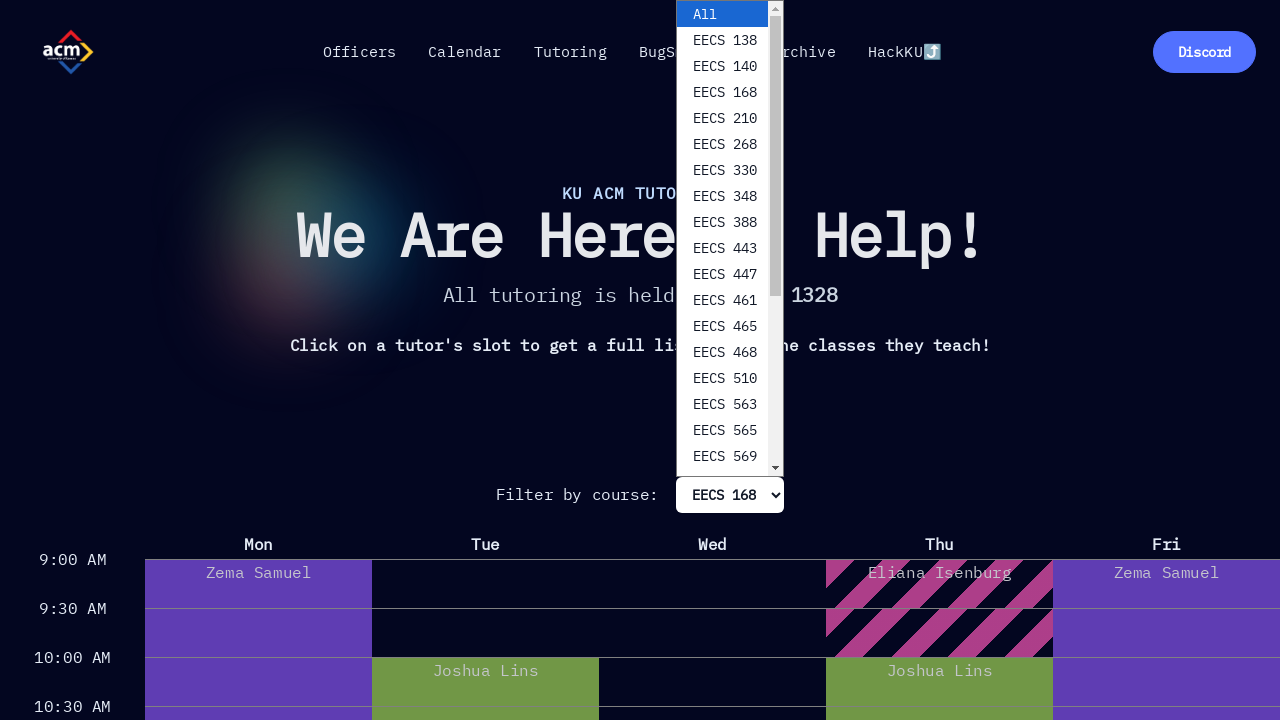